Tests clicking a button with a dynamic ID by navigating to the dynamic ID page and clicking the button using a class-based selector

Starting URL: http://www.uitestingplayground.com/

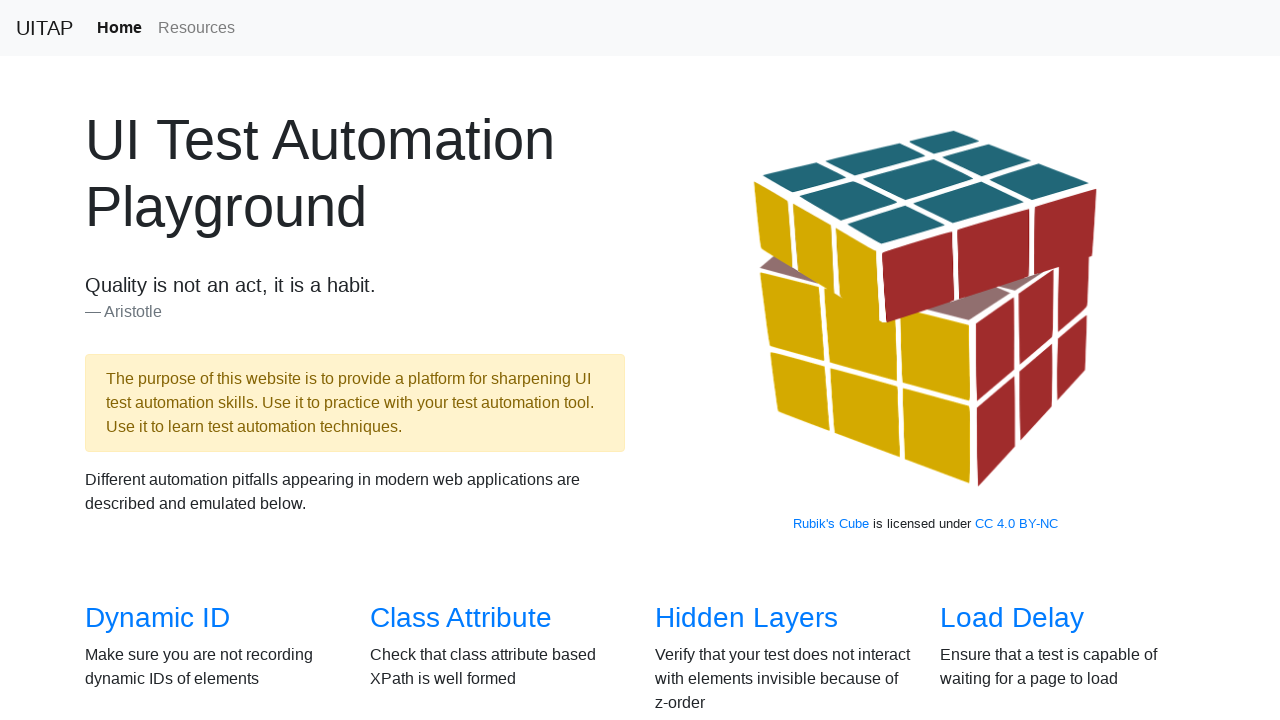

Clicked link to navigate to Dynamic ID page at (158, 618) on a[href="/dynamicid"]
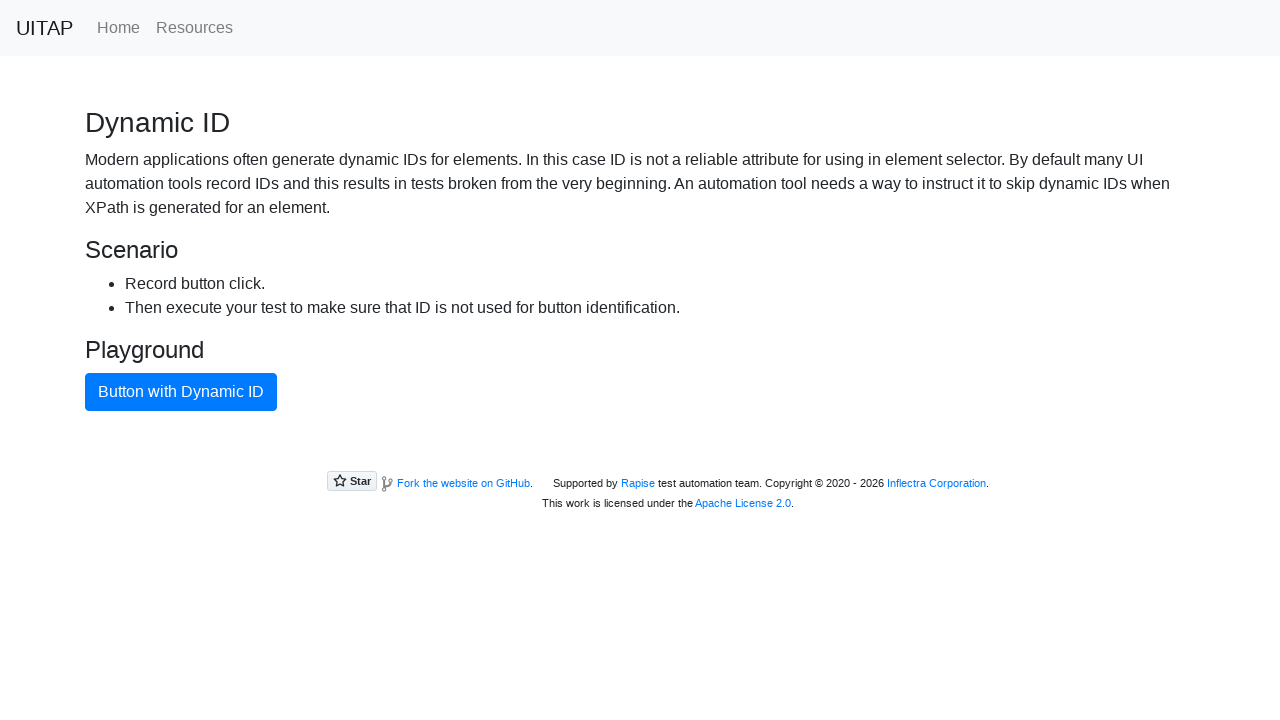

Clicked button with dynamic ID using class-based selector at (181, 392) on button.btn.btn-primary
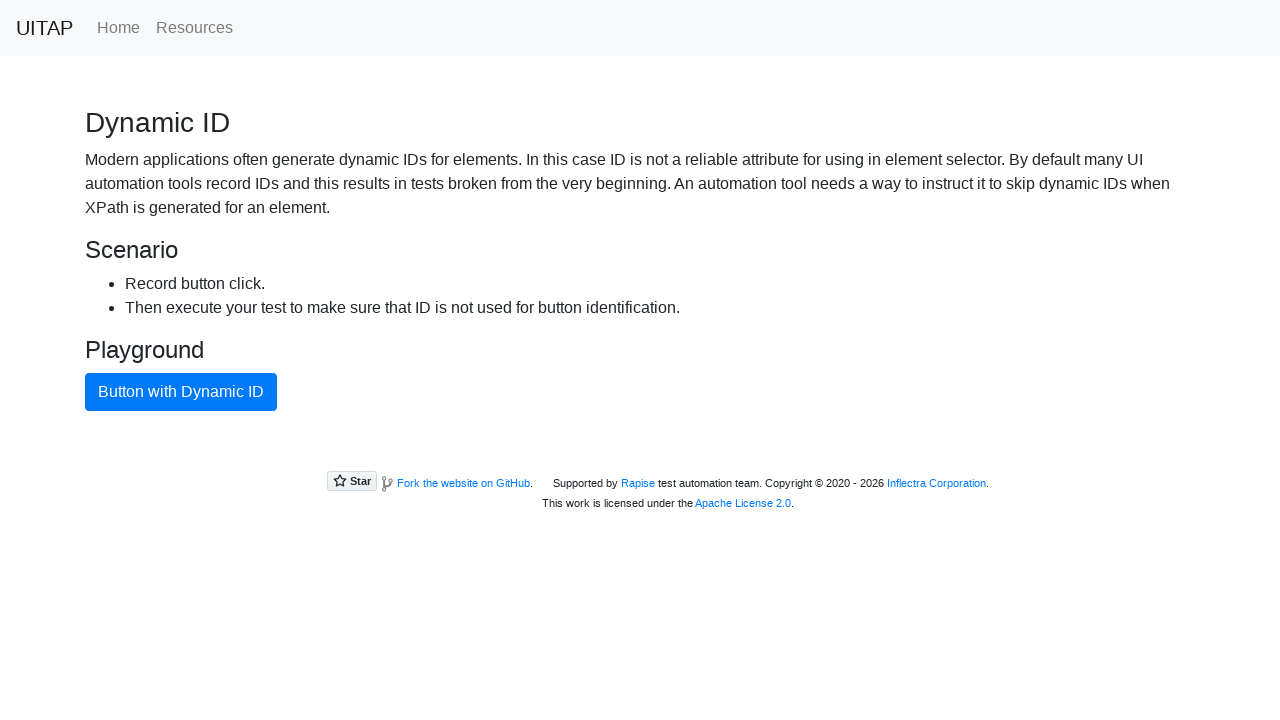

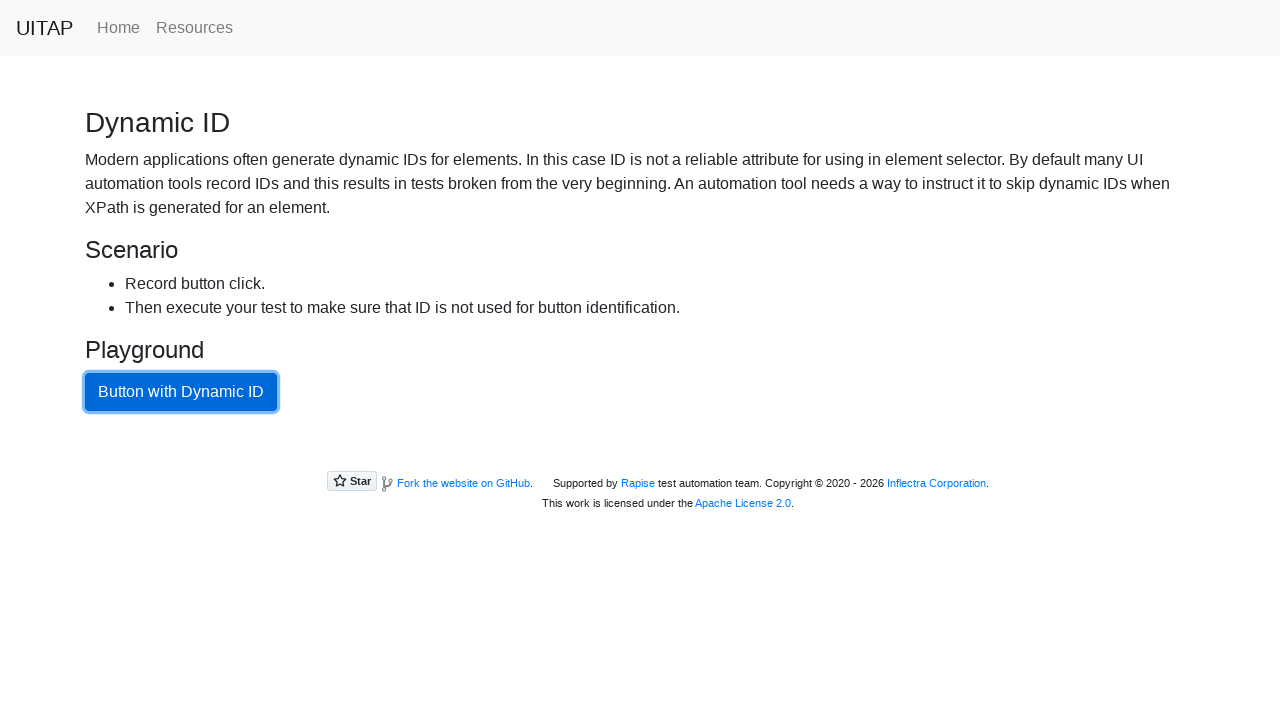